Tests the selectable list functionality by clicking on multiple list items to select them, then switches to the grid tab view

Starting URL: https://demoqa.com/selectable

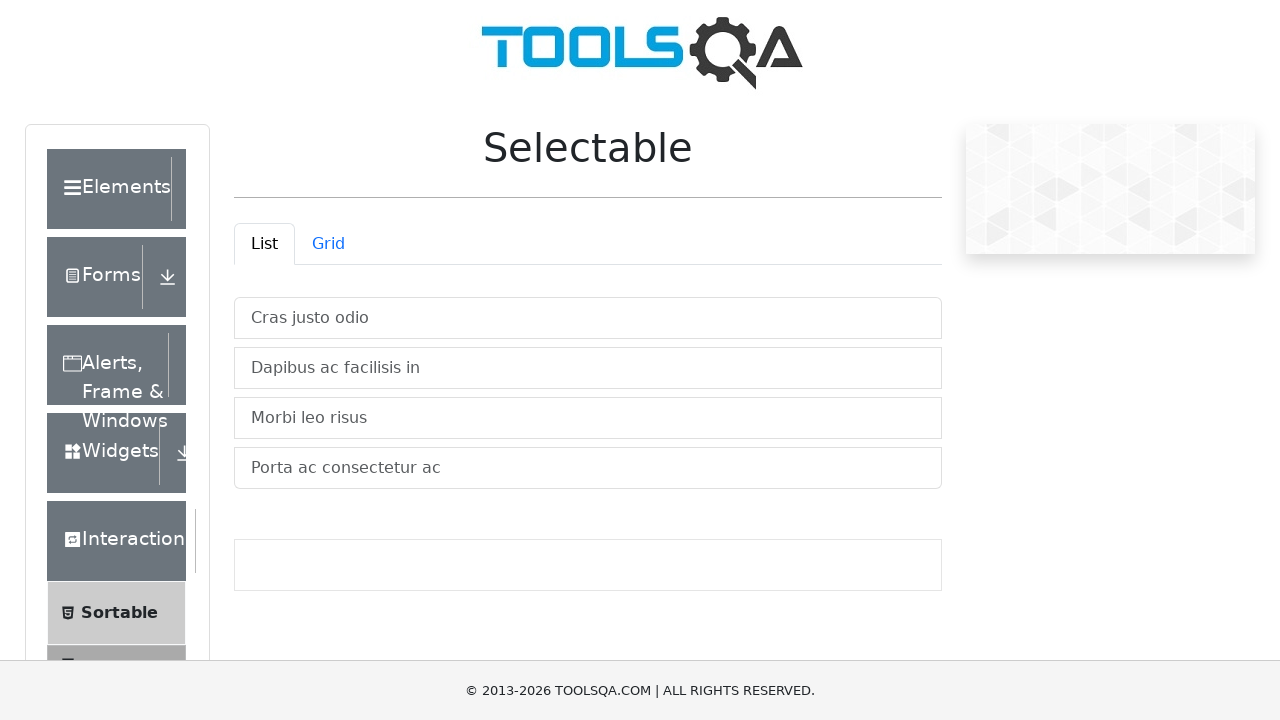

Waited for Selectable element to be present
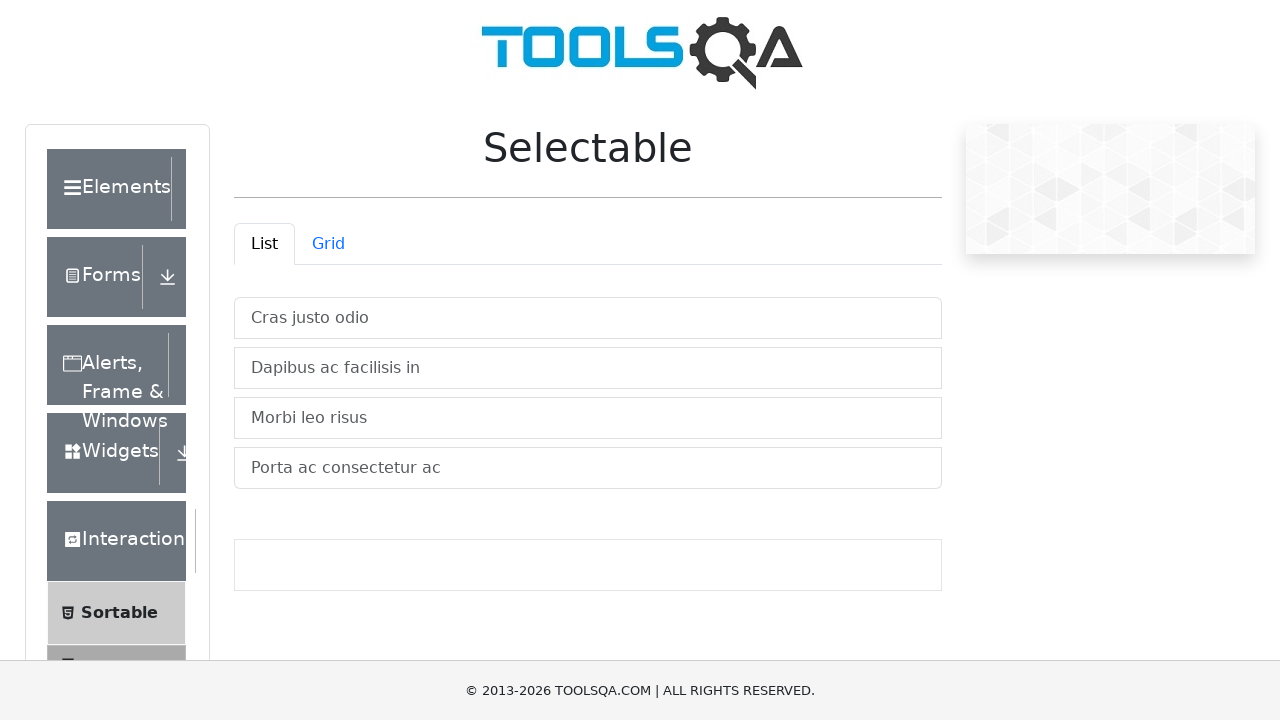

Clicked on list item 'Cras justo odio' at (588, 318) on xpath=//li[contains(text(),'Cras justo odio')]
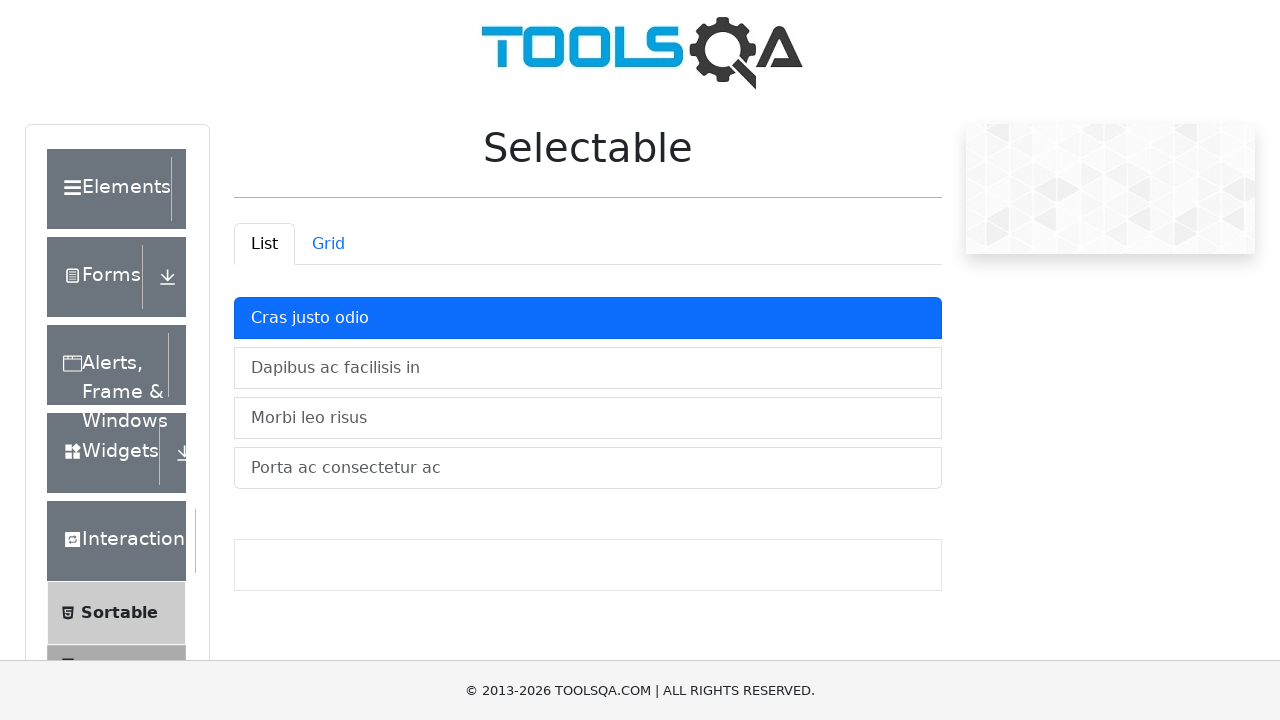

Clicked on list item 'Dapibus ac facilisis in' at (588, 368) on xpath=//li[contains(text(),'Dapibus ac facilisis in')]
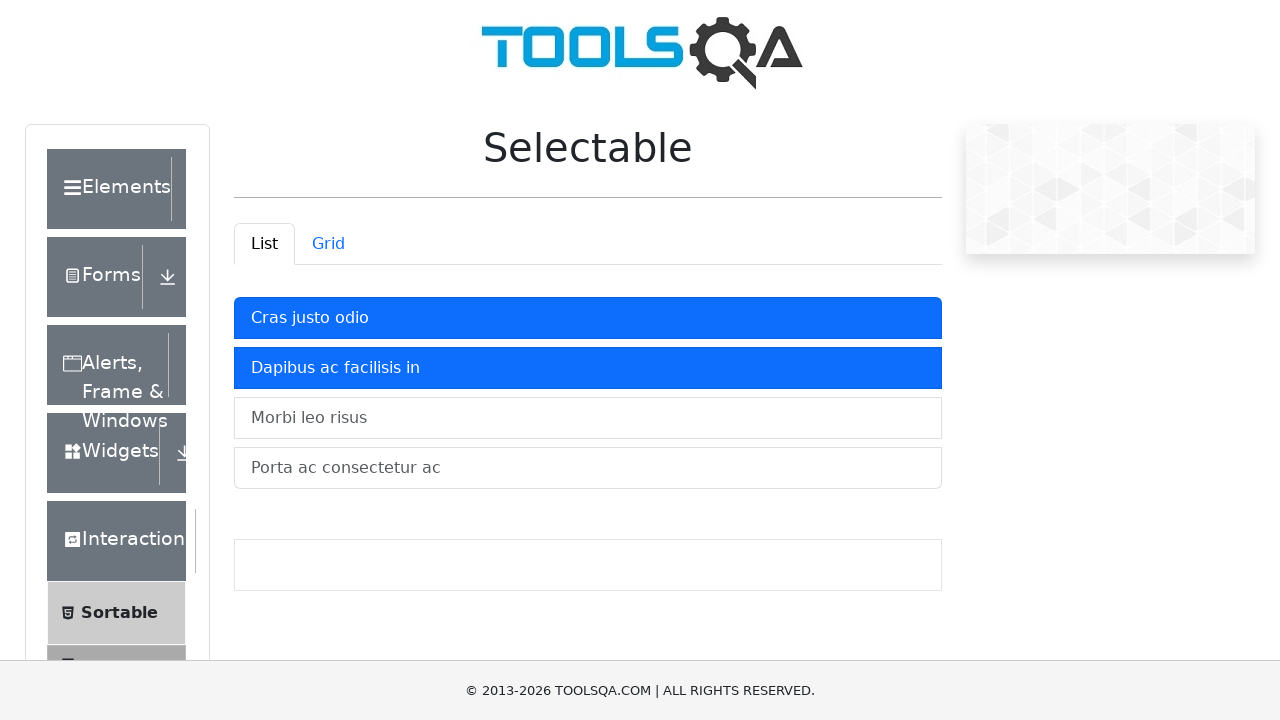

Clicked on list item 'Morbi leo risus' at (588, 418) on xpath=//li[contains(text(),'Morbi leo risus')]
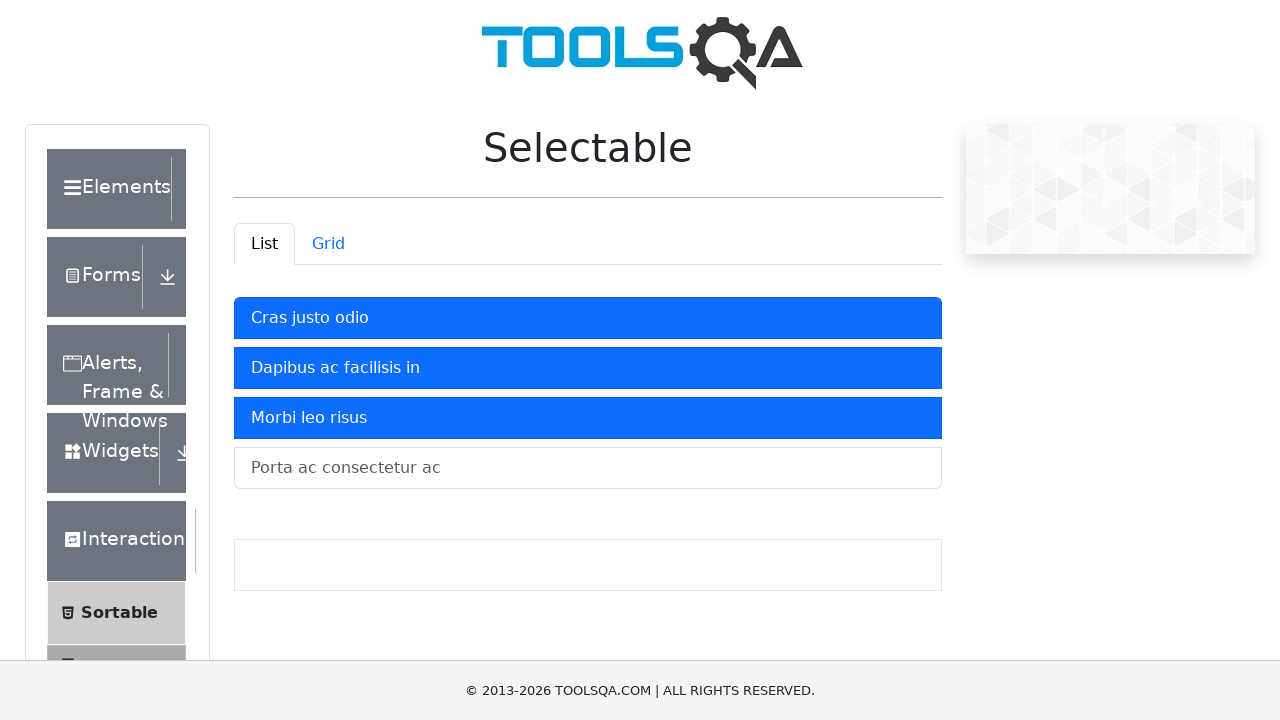

Clicked on list item 'Porta ac consectetur ac' at (588, 468) on xpath=//li[contains(text(),'Porta ac consectetur ac')]
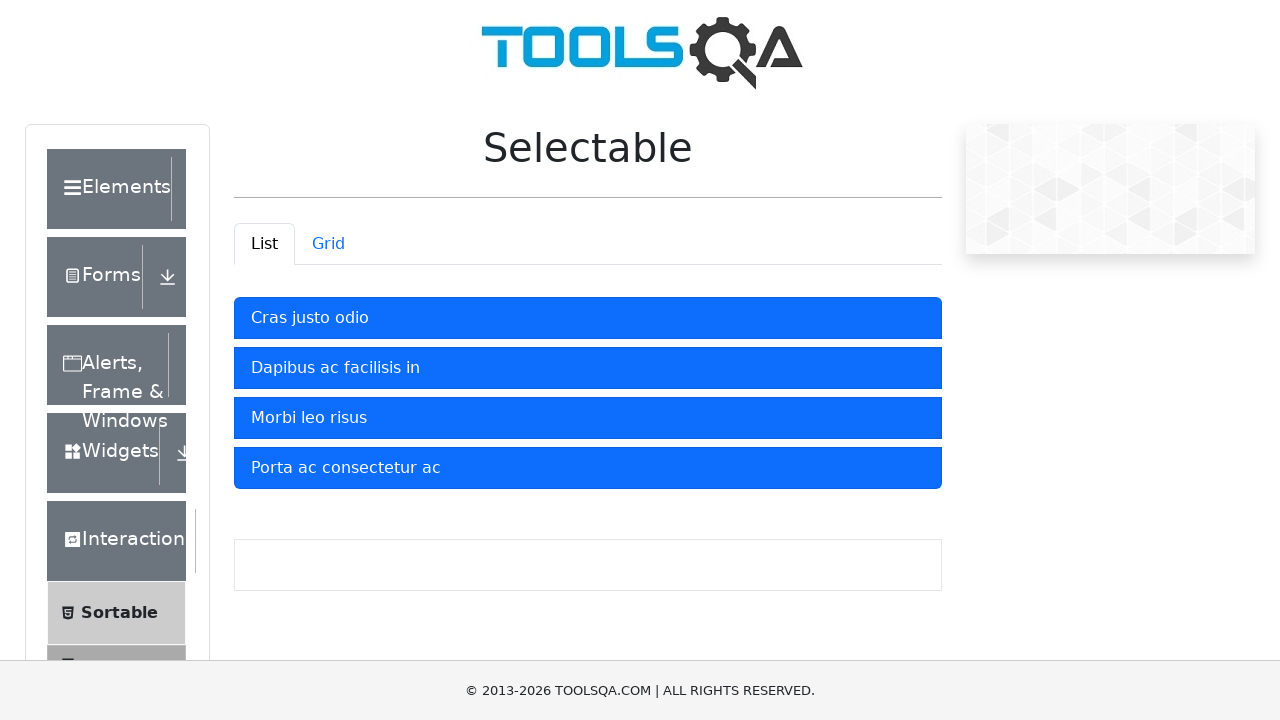

Clicked on grid tab to switch to grid view at (328, 244) on #demo-tab-grid
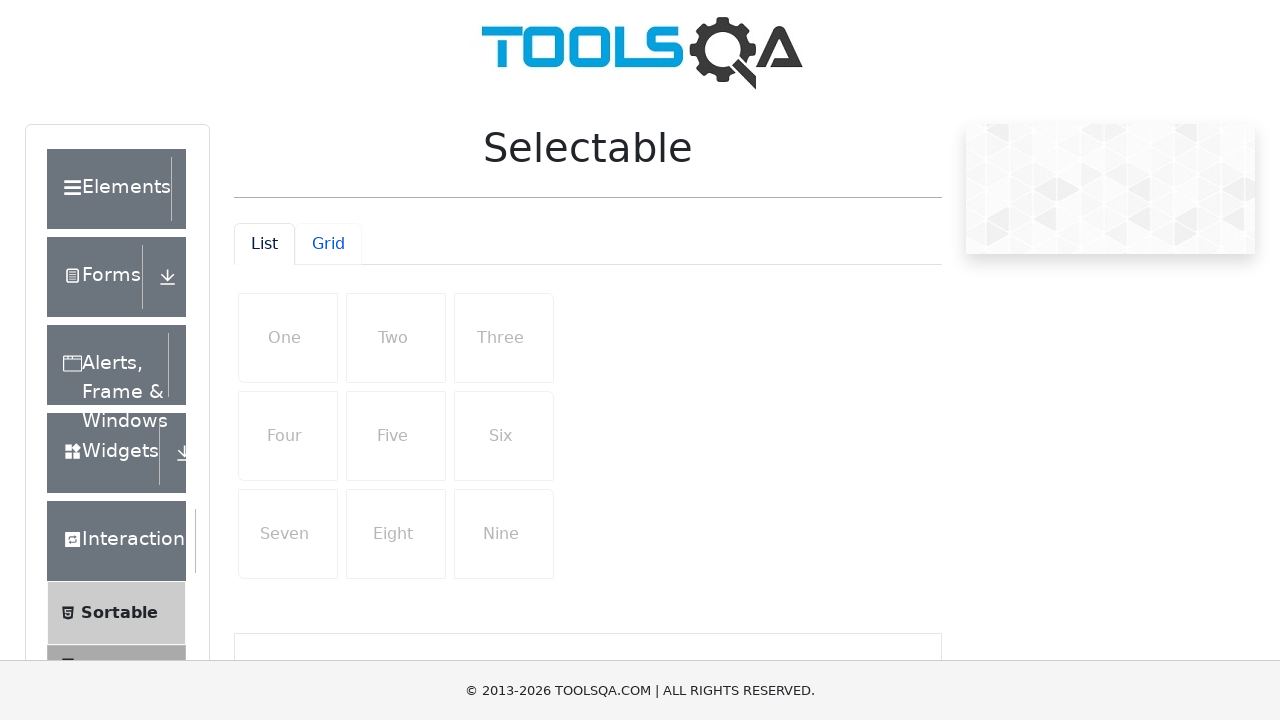

Grid content loaded successfully
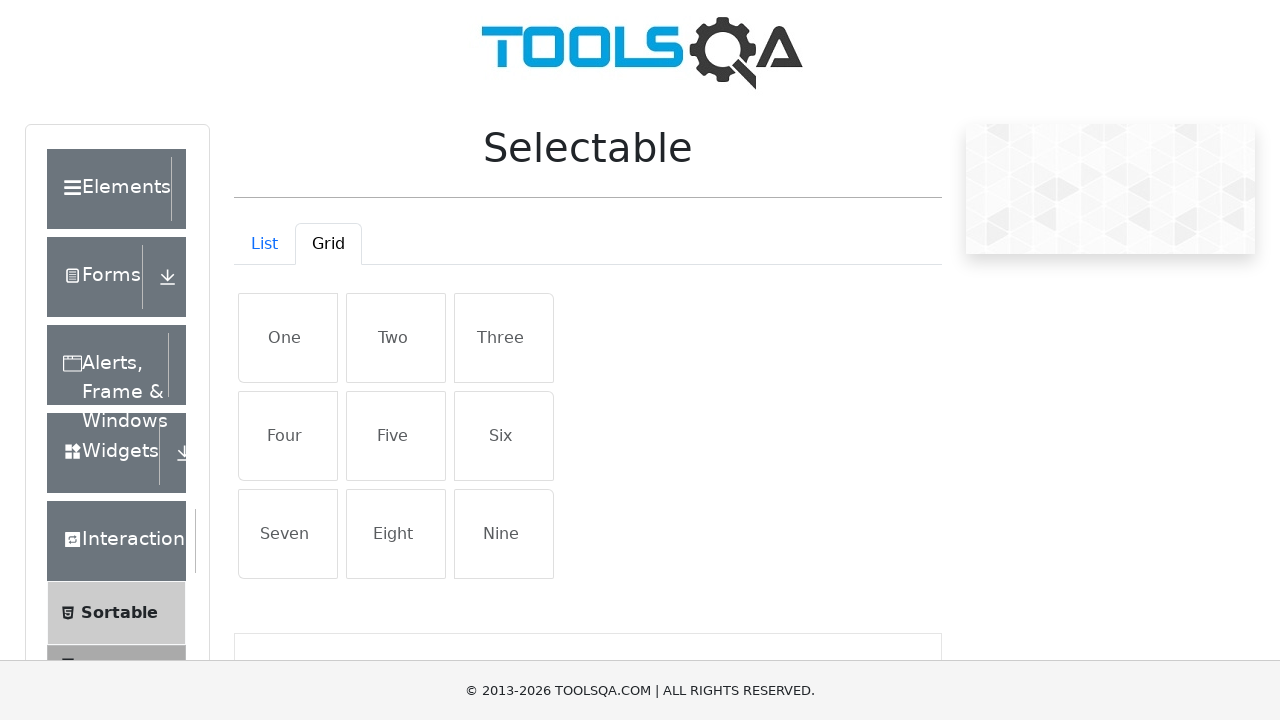

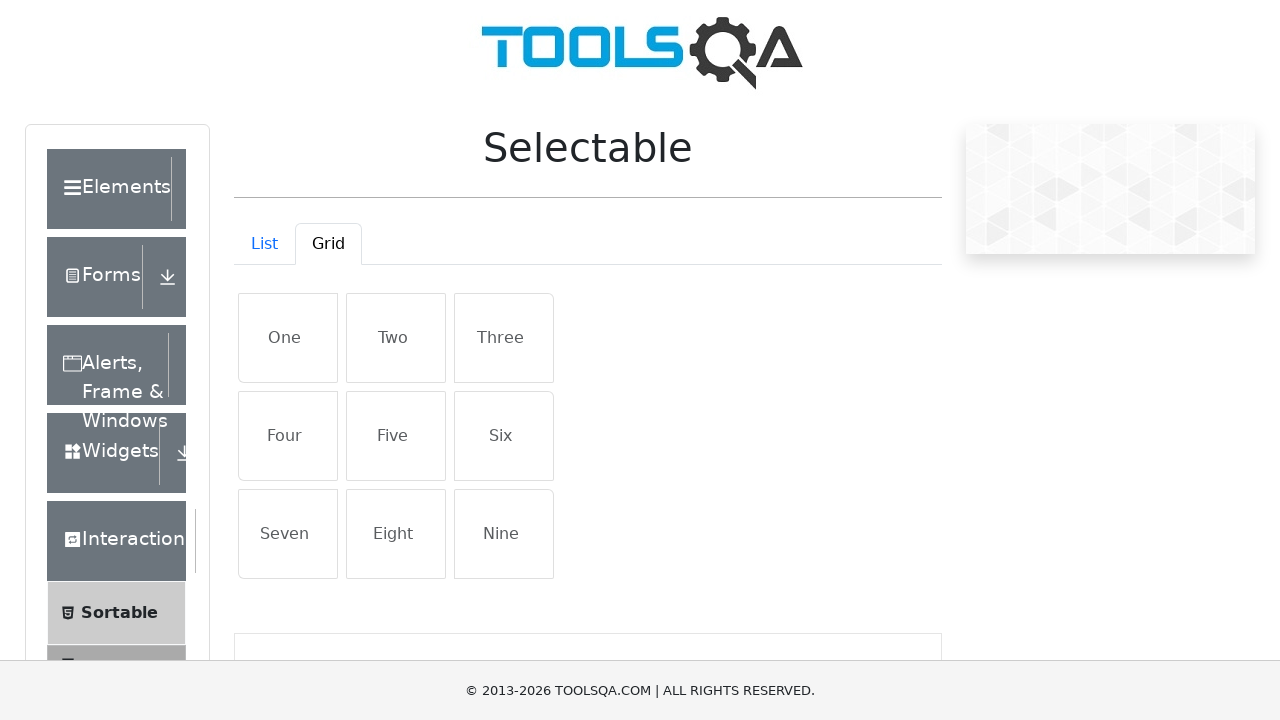